Tests a Bootstrap alert box demo by clicking an action dialog button, waiting for a modal to appear, verifying it's displayed, clicking OK, and accepting the browser alert

Starting URL: https://www.jqueryscript.net/demo/bootstrap-alert-box/

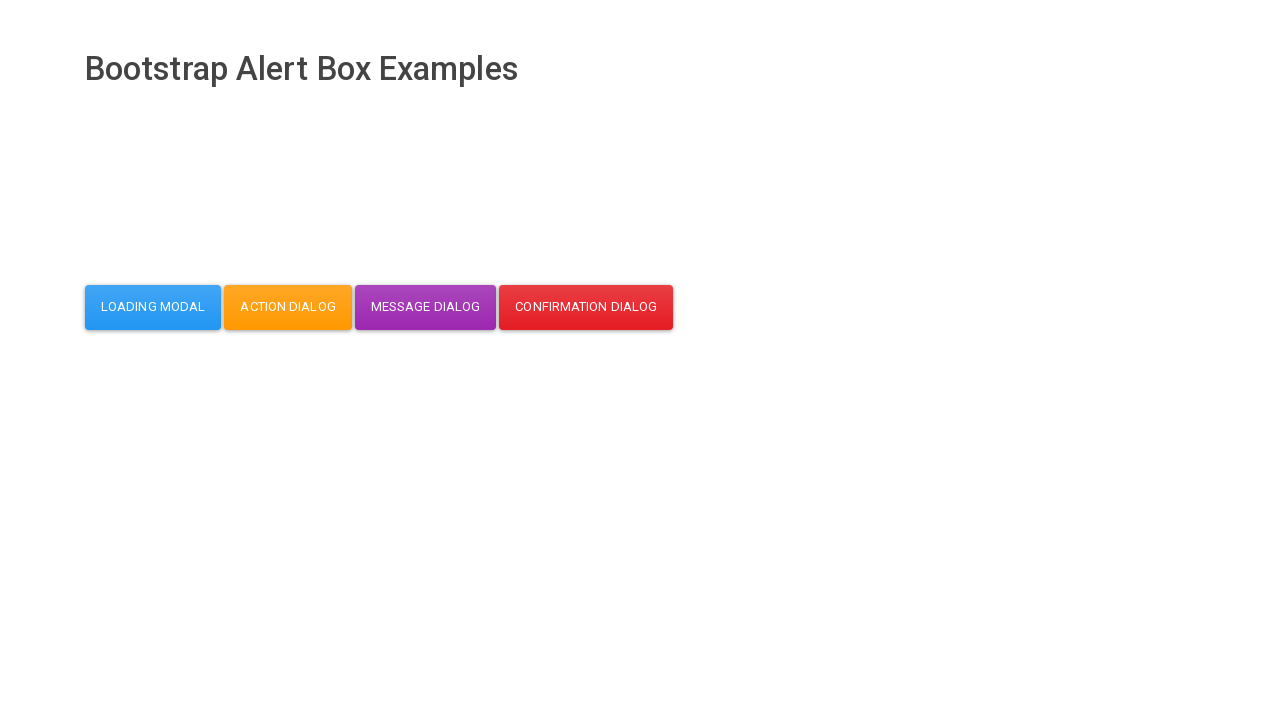

Clicked action dialog button at (288, 307) on button#action
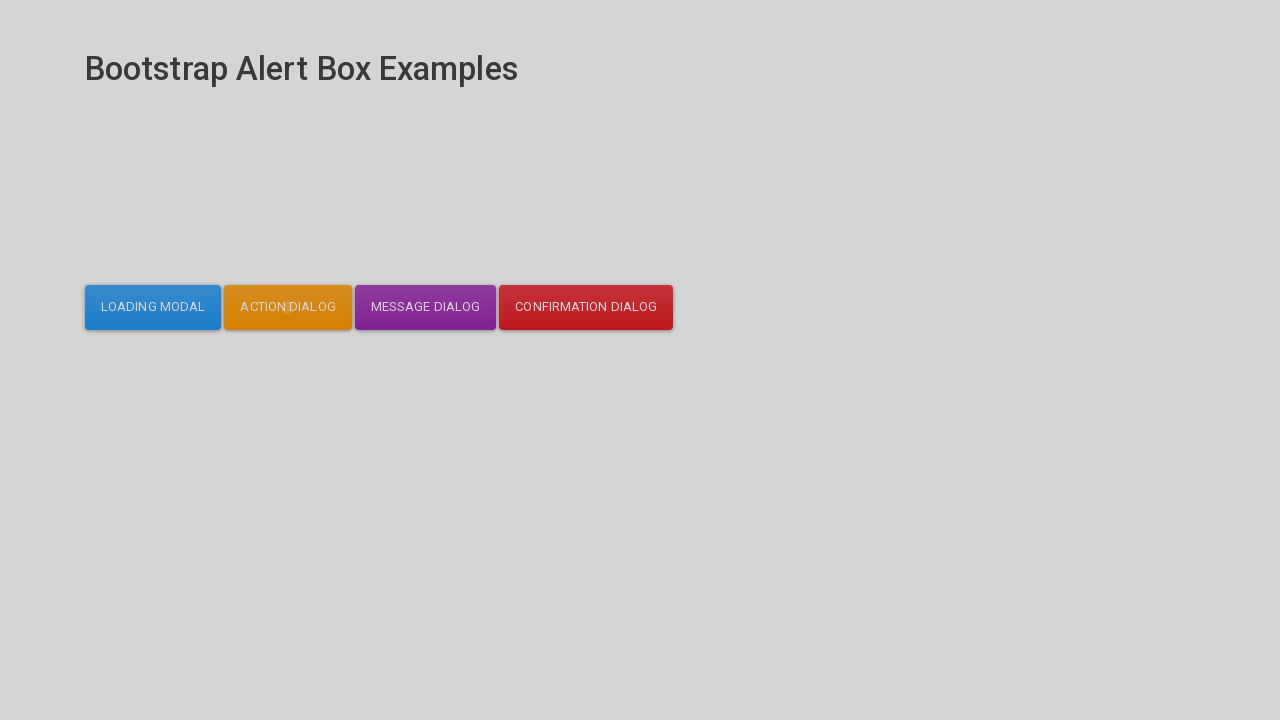

Modal dialog appeared and is now visible
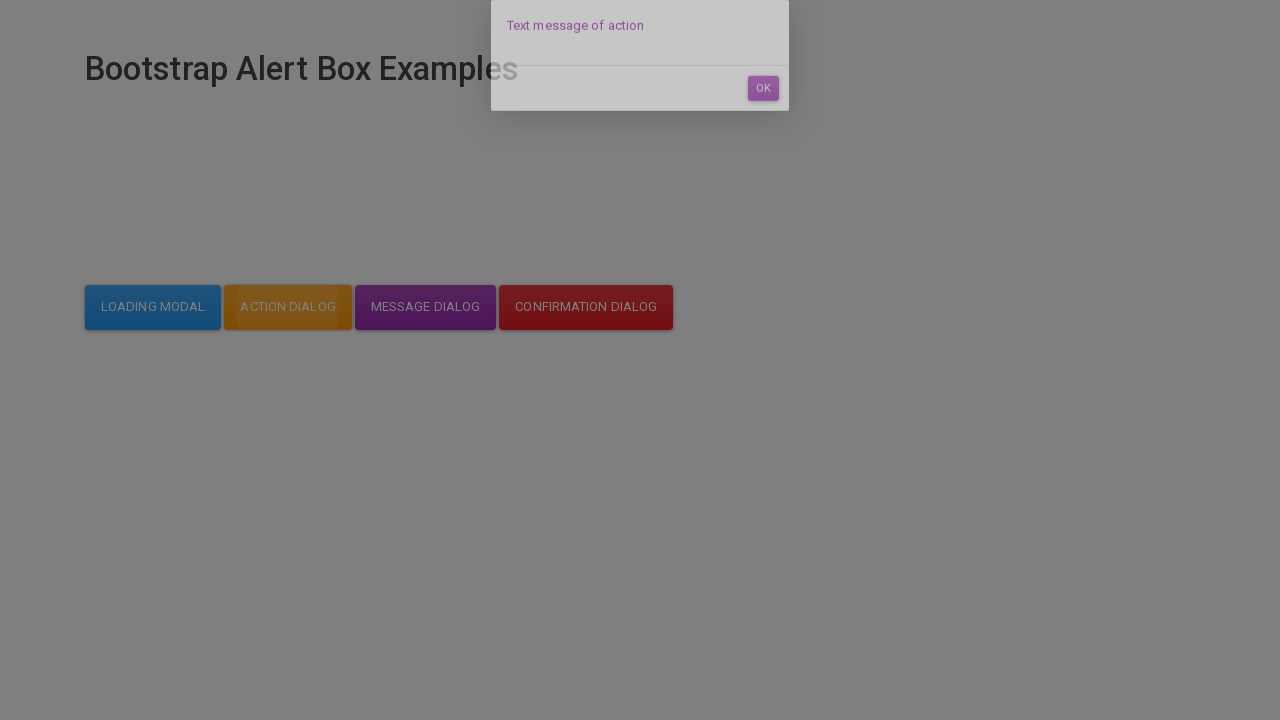

Clicked OK button in the modal dialog at (763, 117) on #dialog-mycodemyway-action
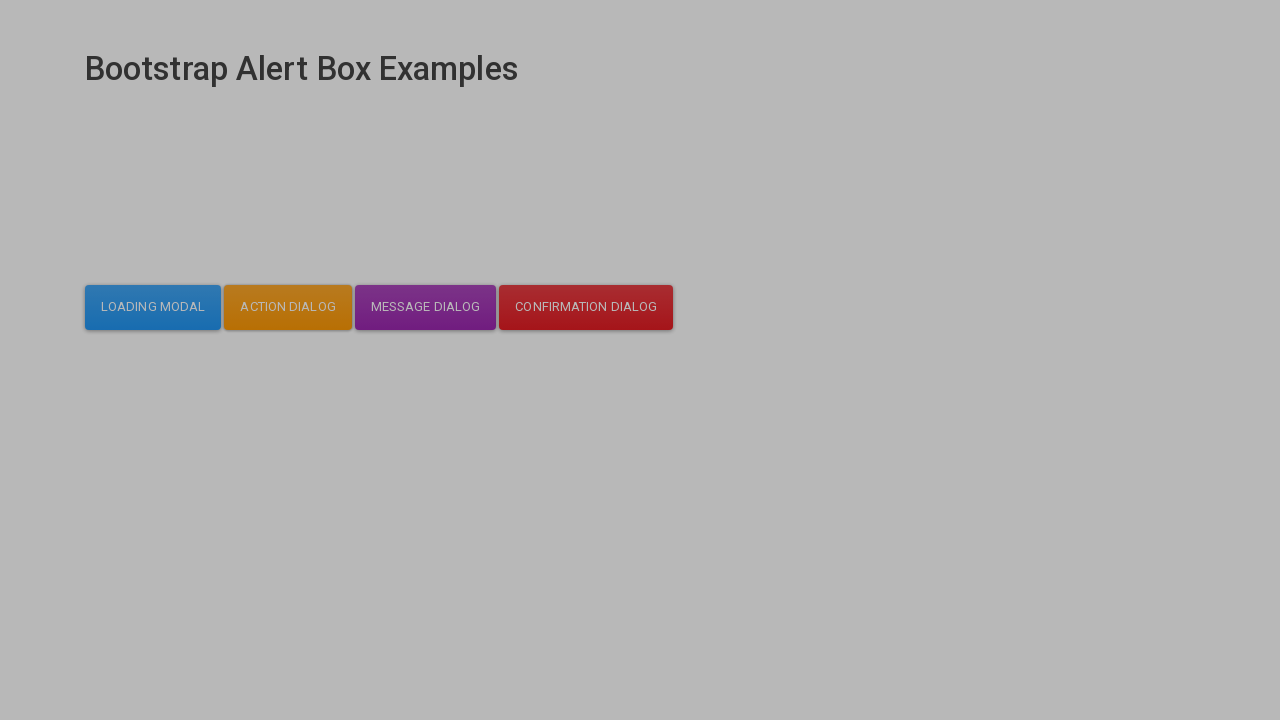

Accepted the browser alert
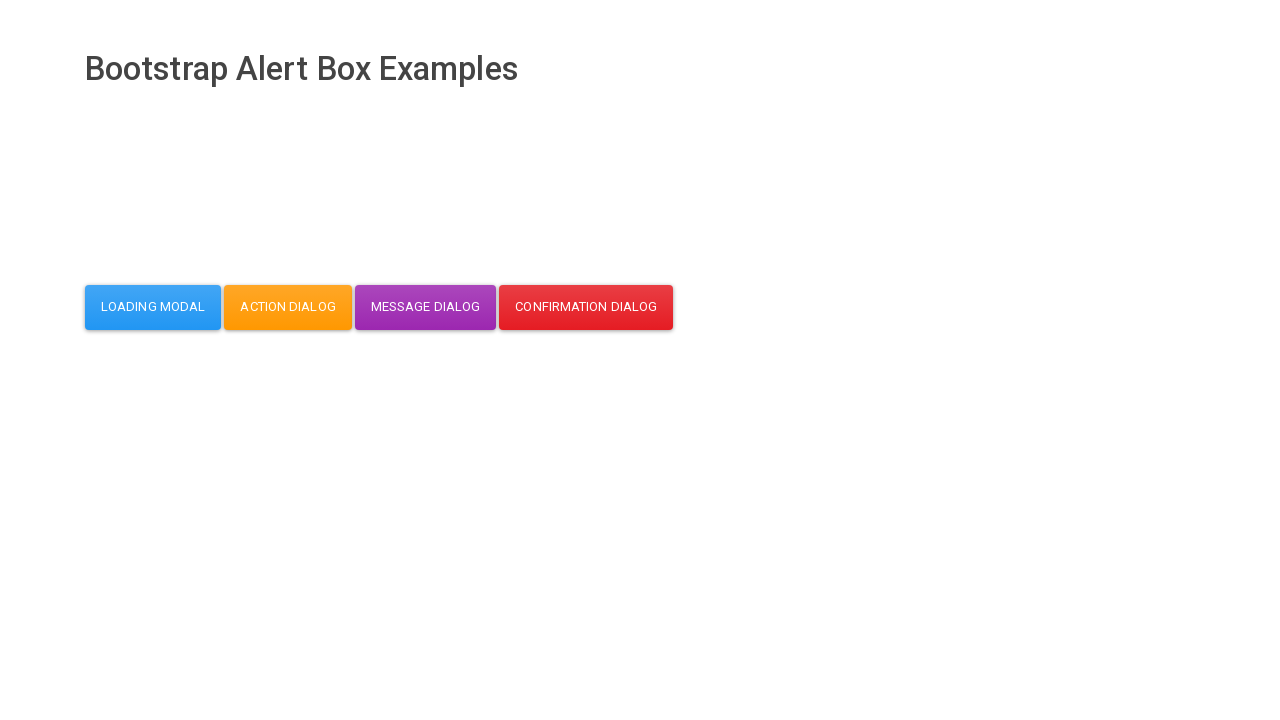

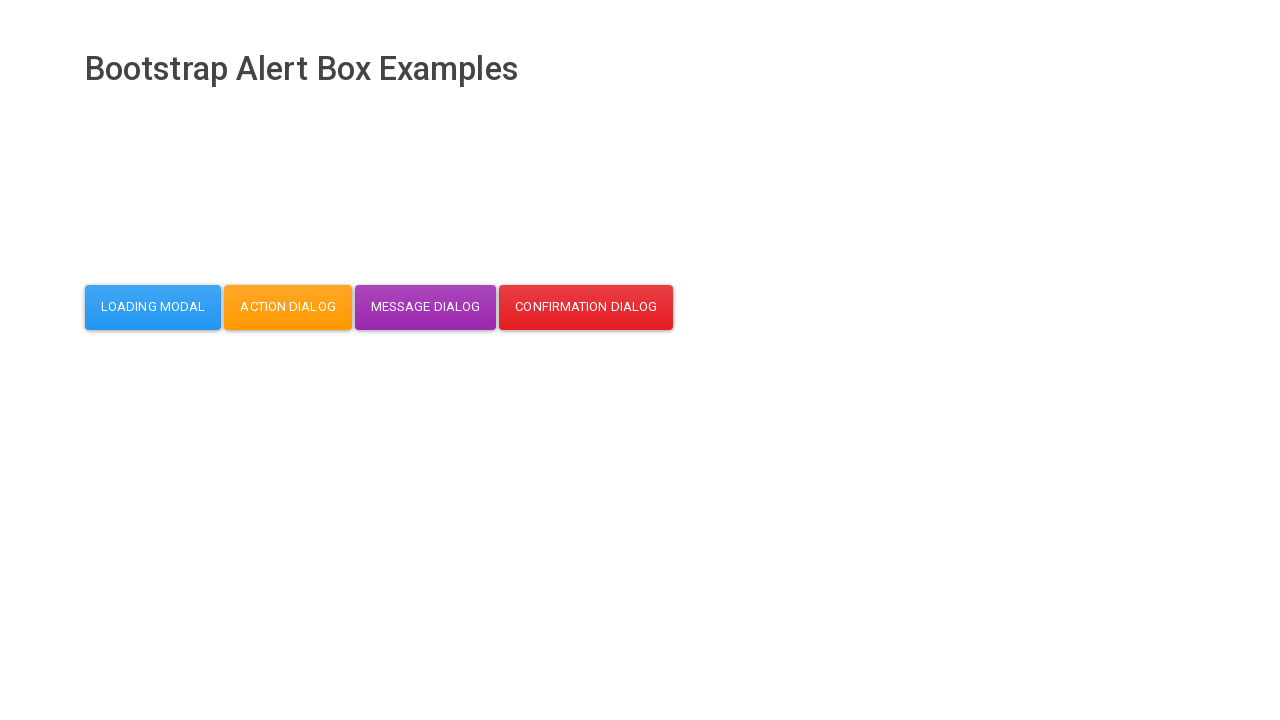